Tests a registration form by filling in first name, last name, email, phone number, selecting multiple languages from a dropdown, and selecting a skill from a single dropdown on a demo automation testing site.

Starting URL: https://demo.automationtesting.in/Register.html

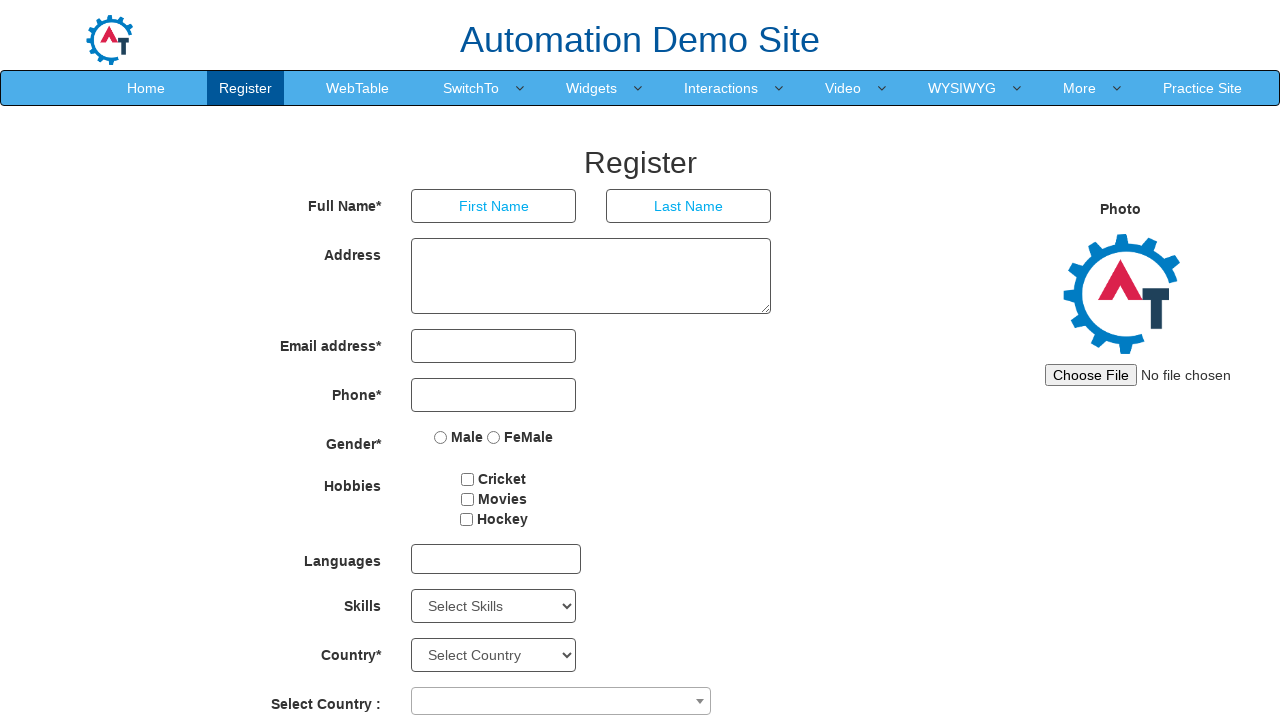

Filled first name field with random generated name on //*[@ng-model="FirstName"]
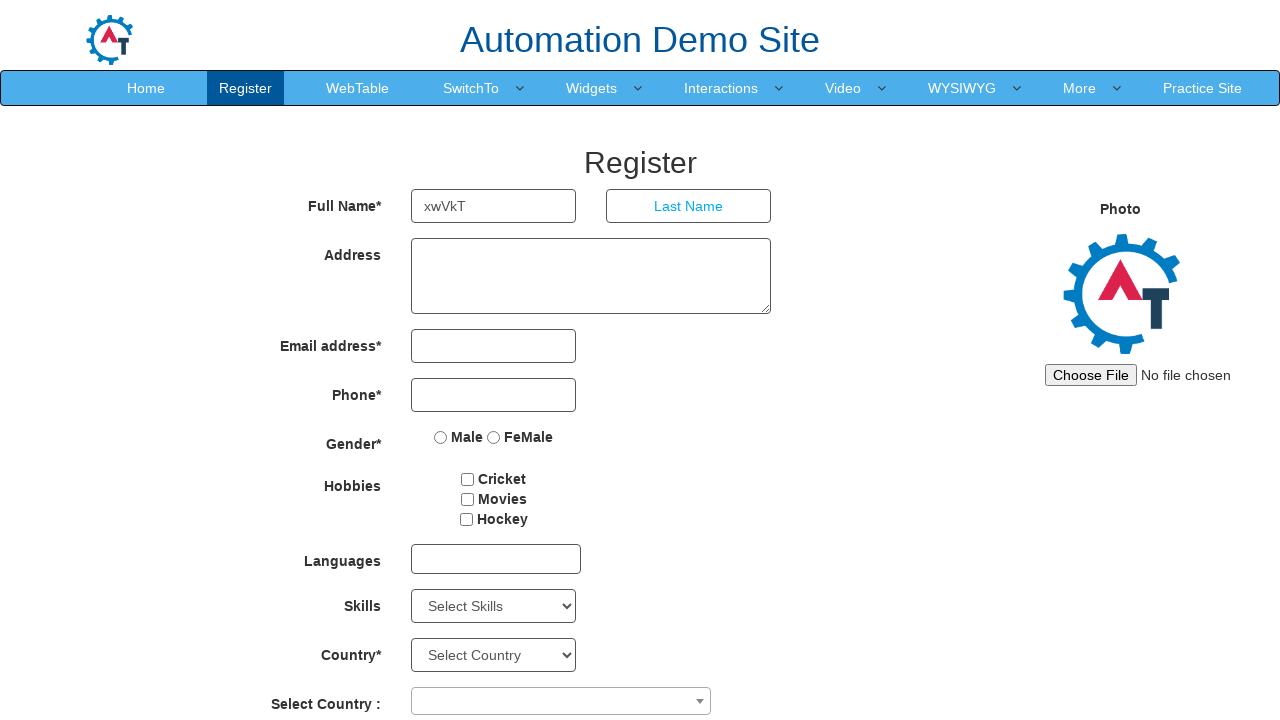

Filled last name field with random generated name on //*[@ng-model="LastName"]
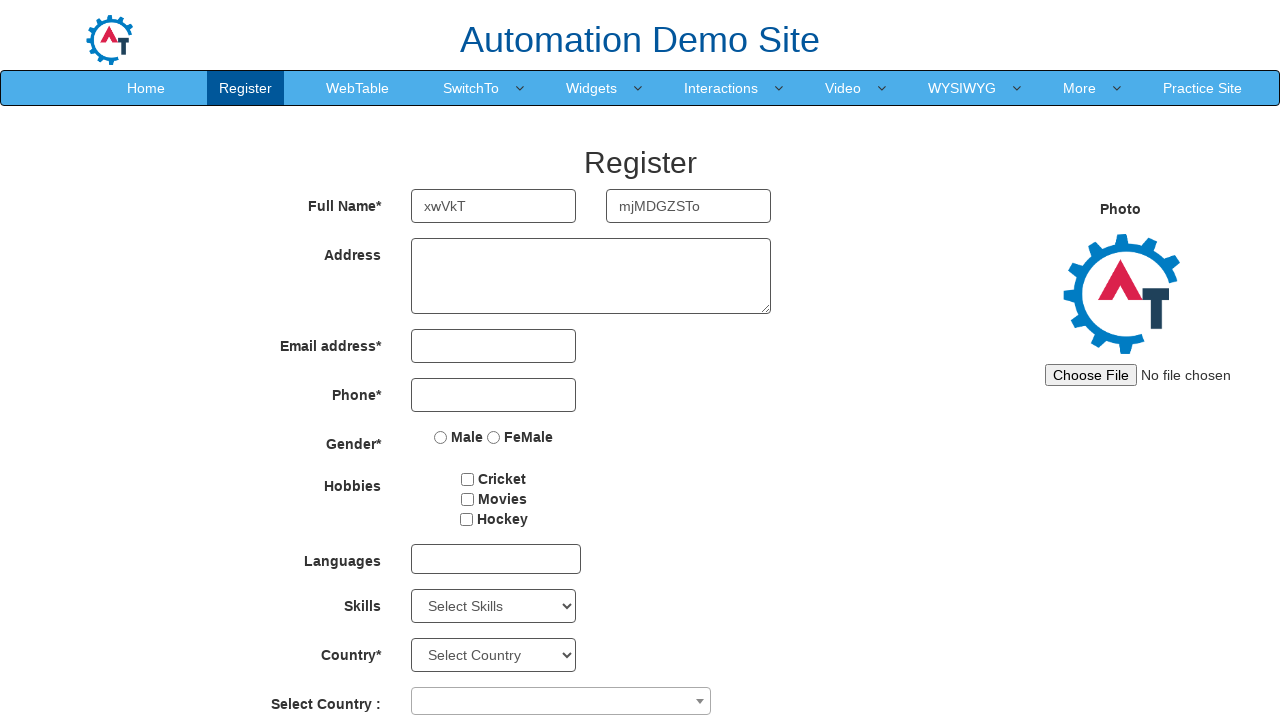

Filled email address field with random generated email on //*[@ng-model="EmailAdress"]
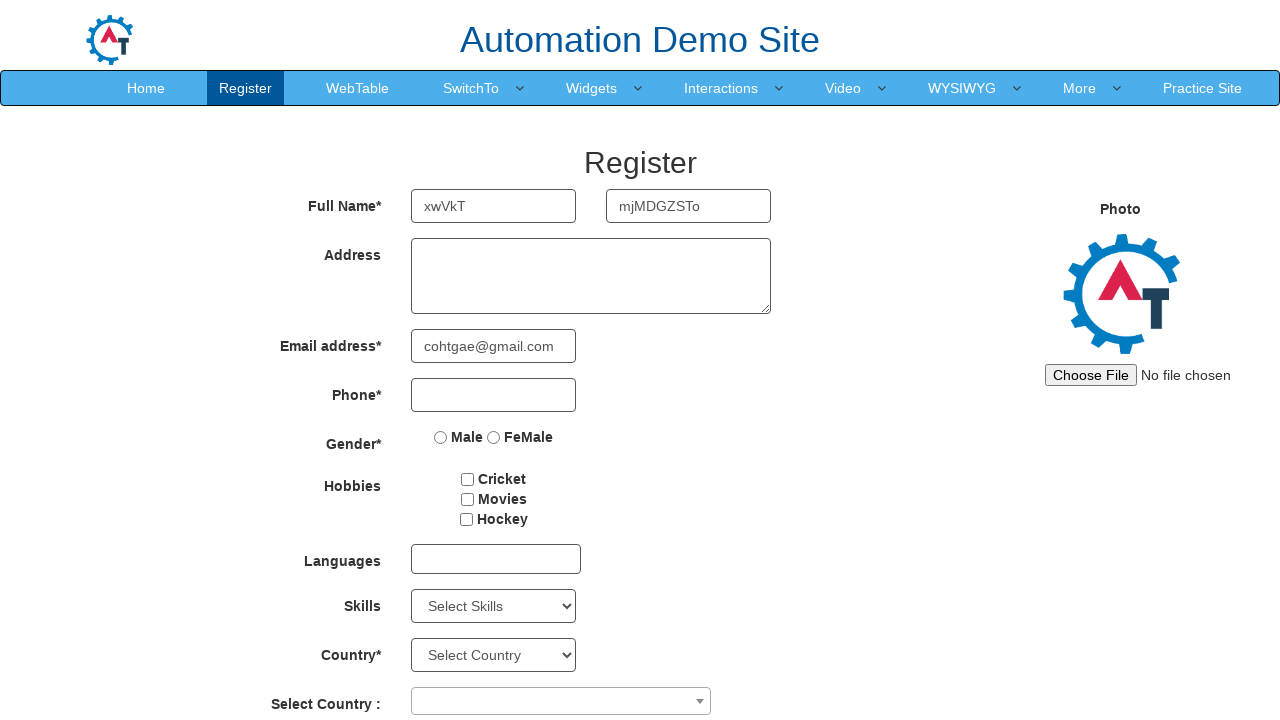

Filled phone number field with random generated phone number on //*[@ng-model="Phone"]
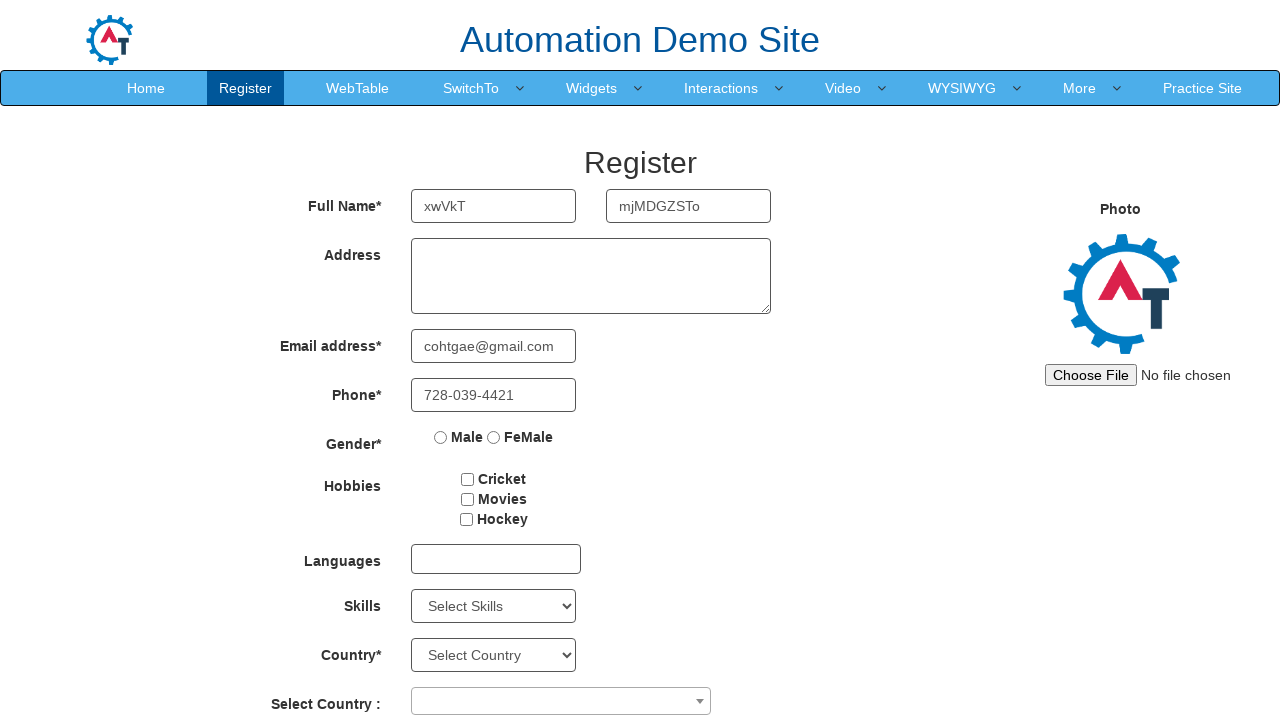

Clicked multi-select language dropdown to open it at (496, 559) on #msdd
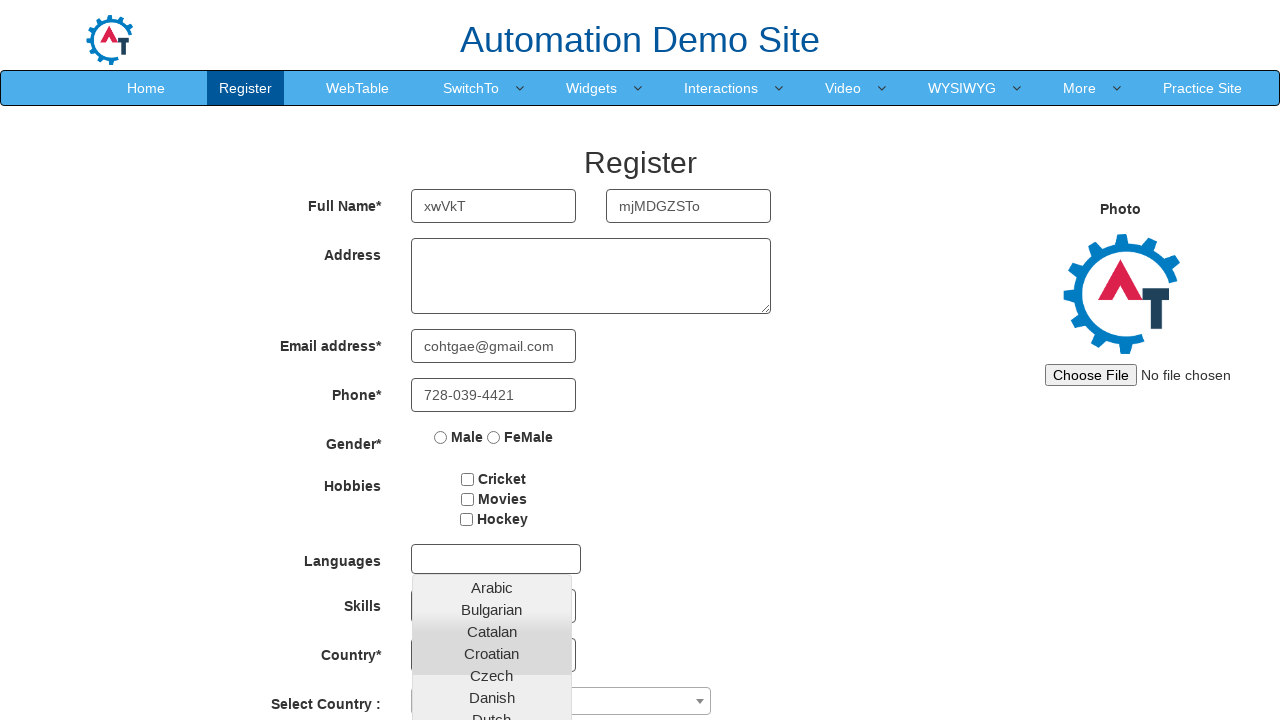

Selected 'English' from language dropdown at (492, 457) on //li//a[text()="English"]
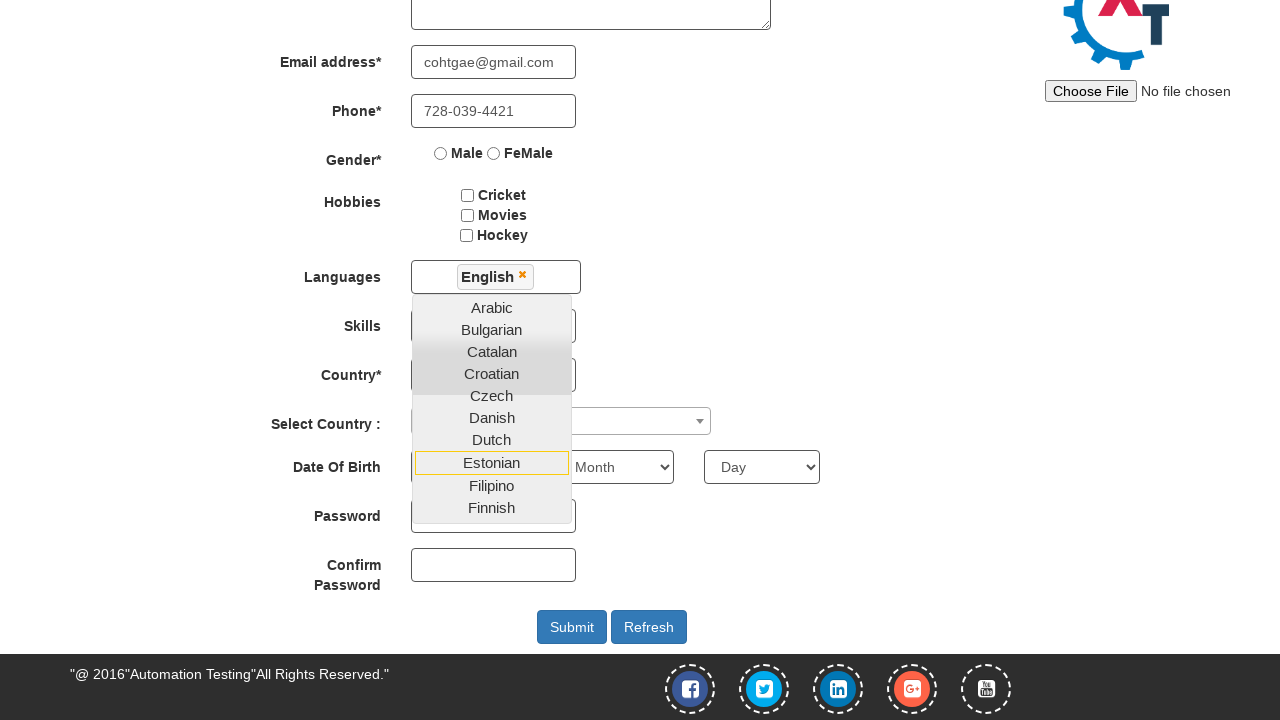

Selected 'French' from language dropdown at (492, 514) on //li//a[text()="French"]
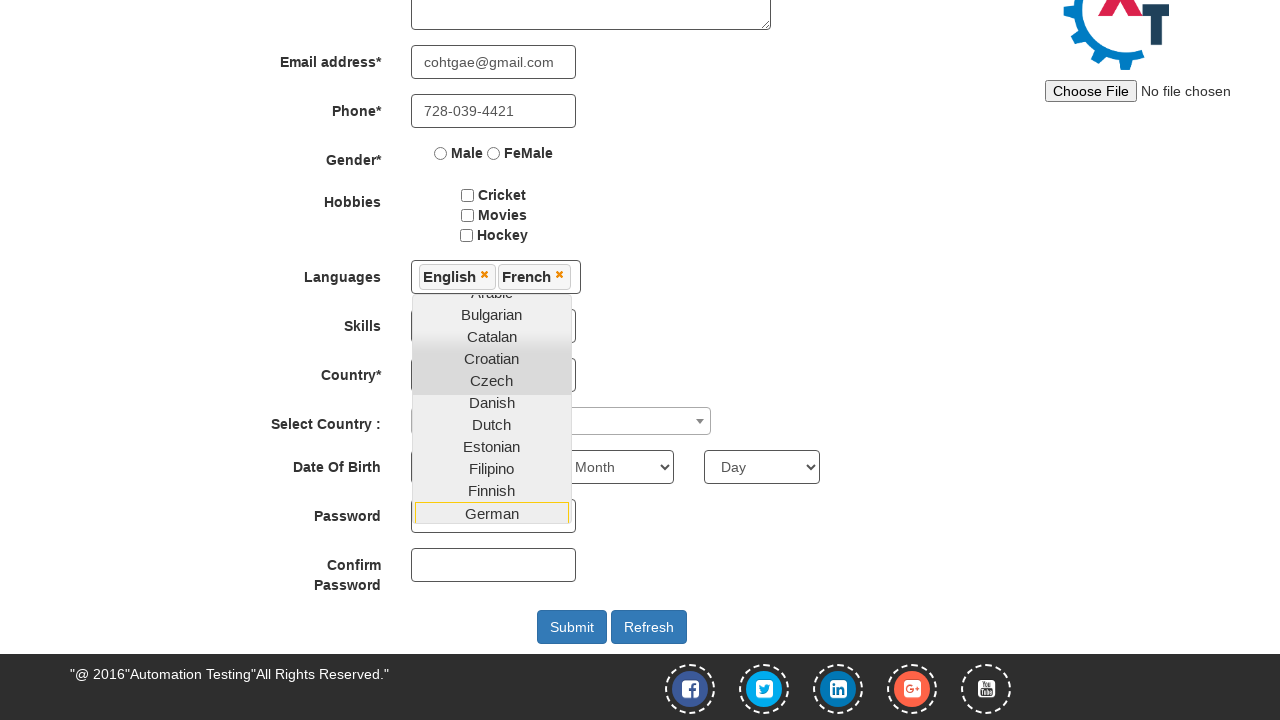

Selected 'Spanish' from language dropdown at (492, 408) on //li//a[text()="Spanish"]
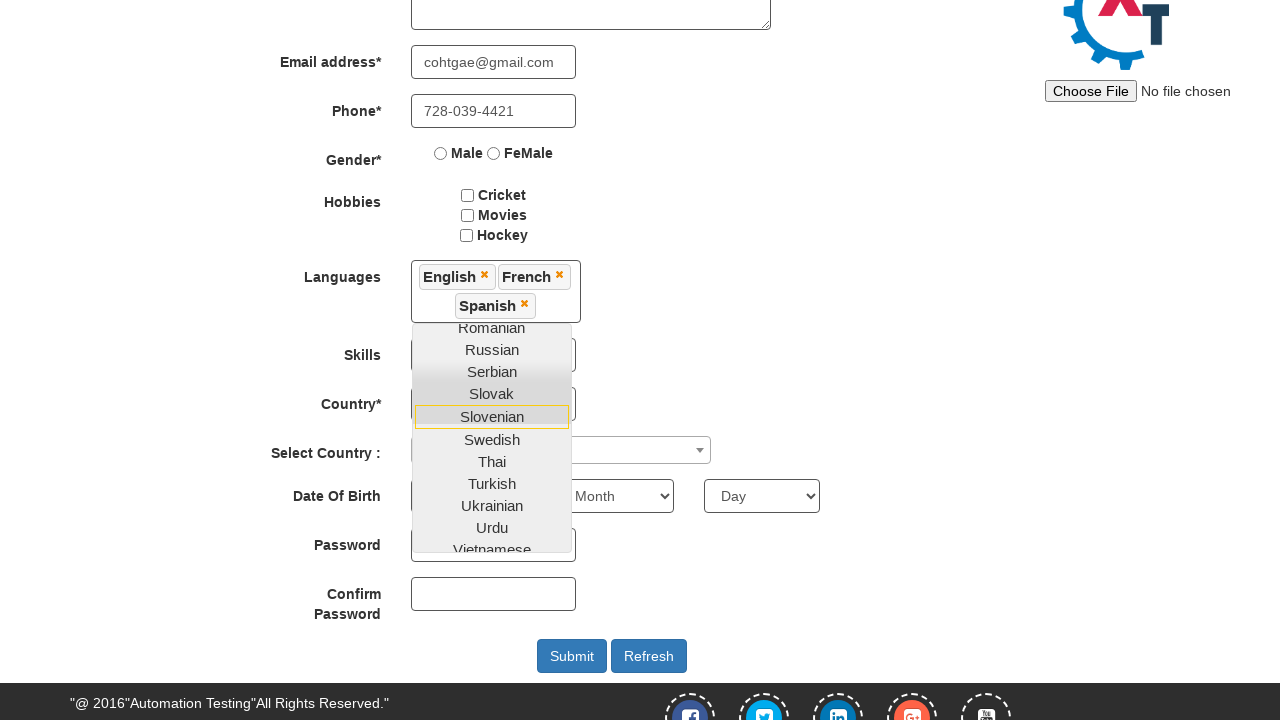

Selected 'Dutch' from language dropdown at (492, 437) on //li//a[text()="Dutch"]
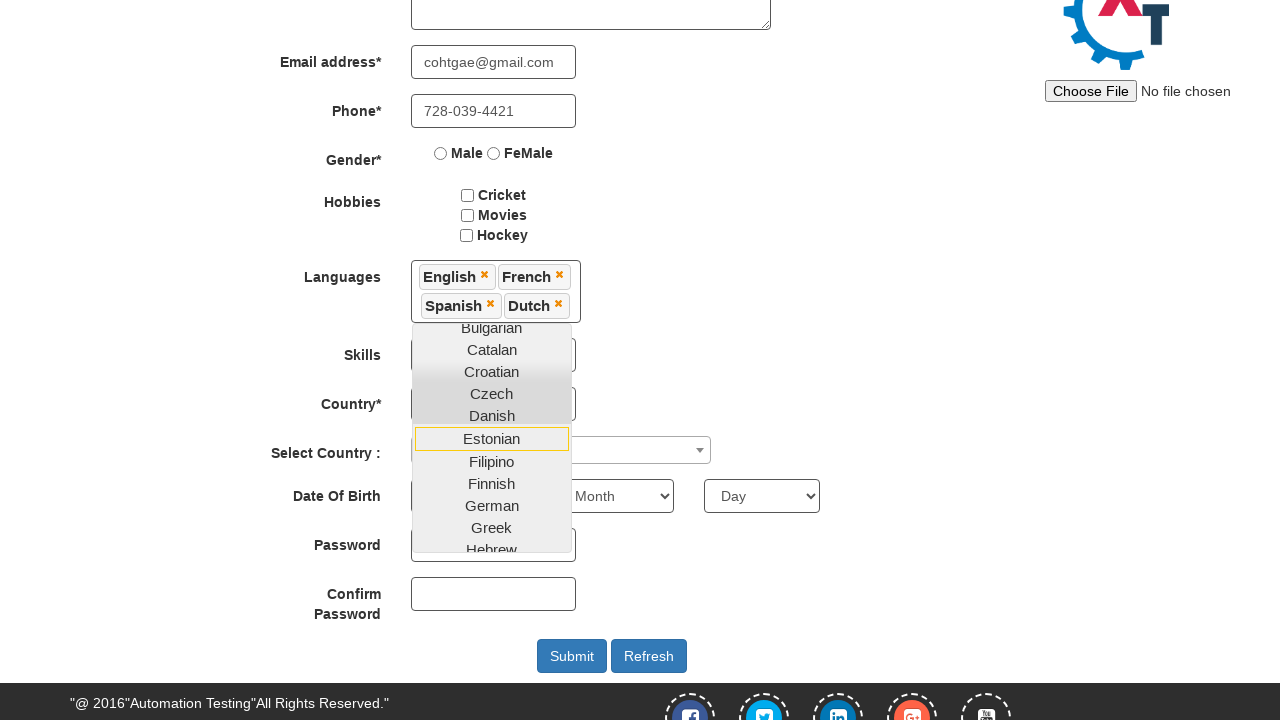

Selected 'Greek' from language dropdown at (492, 527) on //li//a[text()="Greek"]
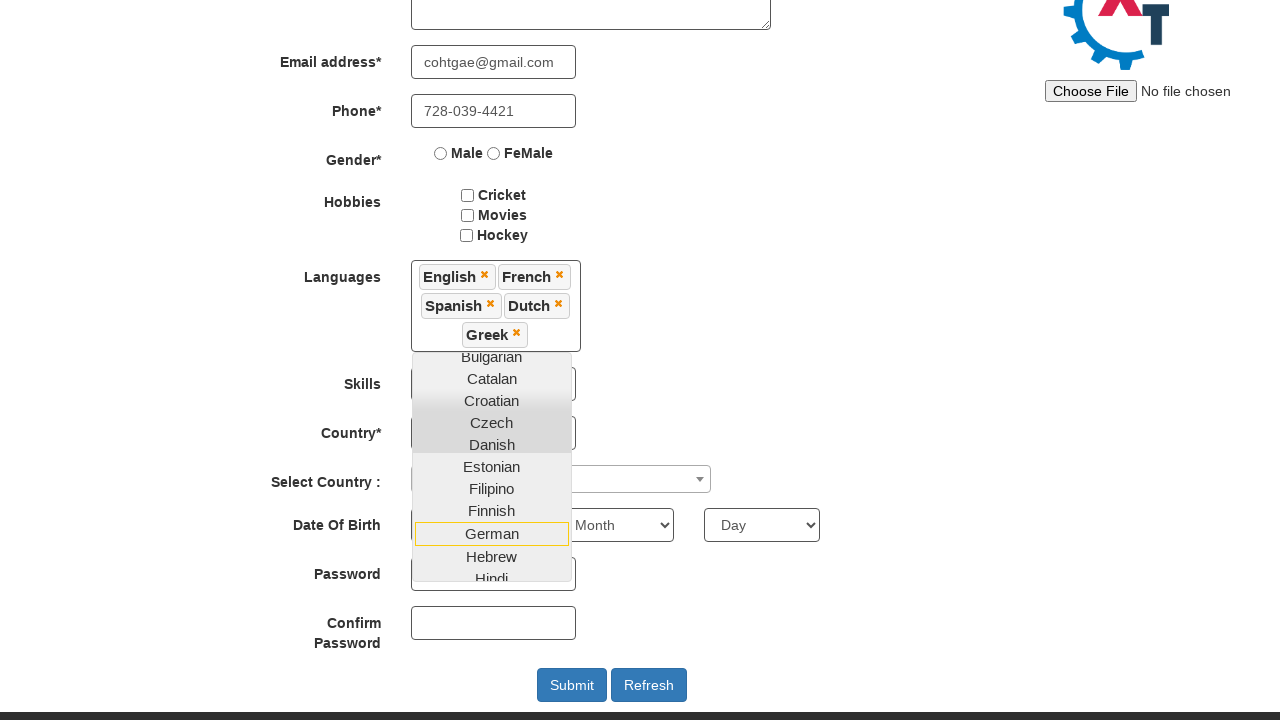

Selected 'Hebrew' from language dropdown at (492, 556) on //li//a[text()="Hebrew"]
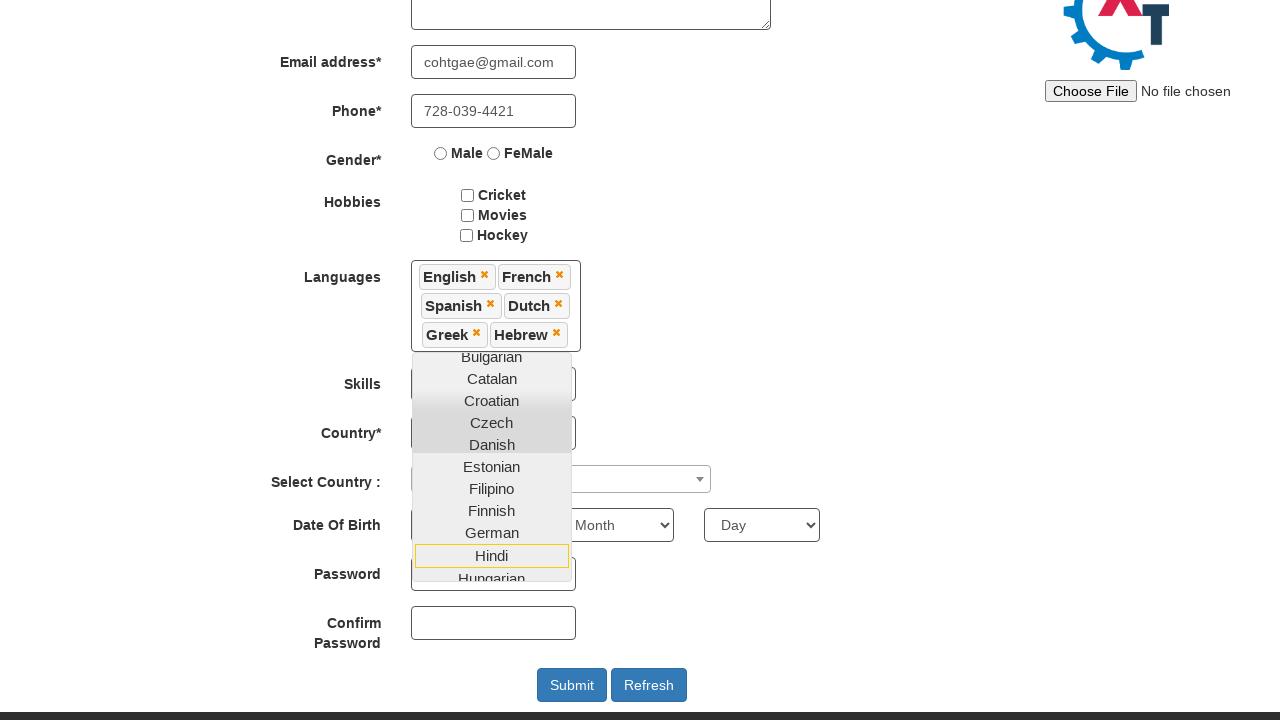

Selected skill from single dropdown at index 20 on #Skills
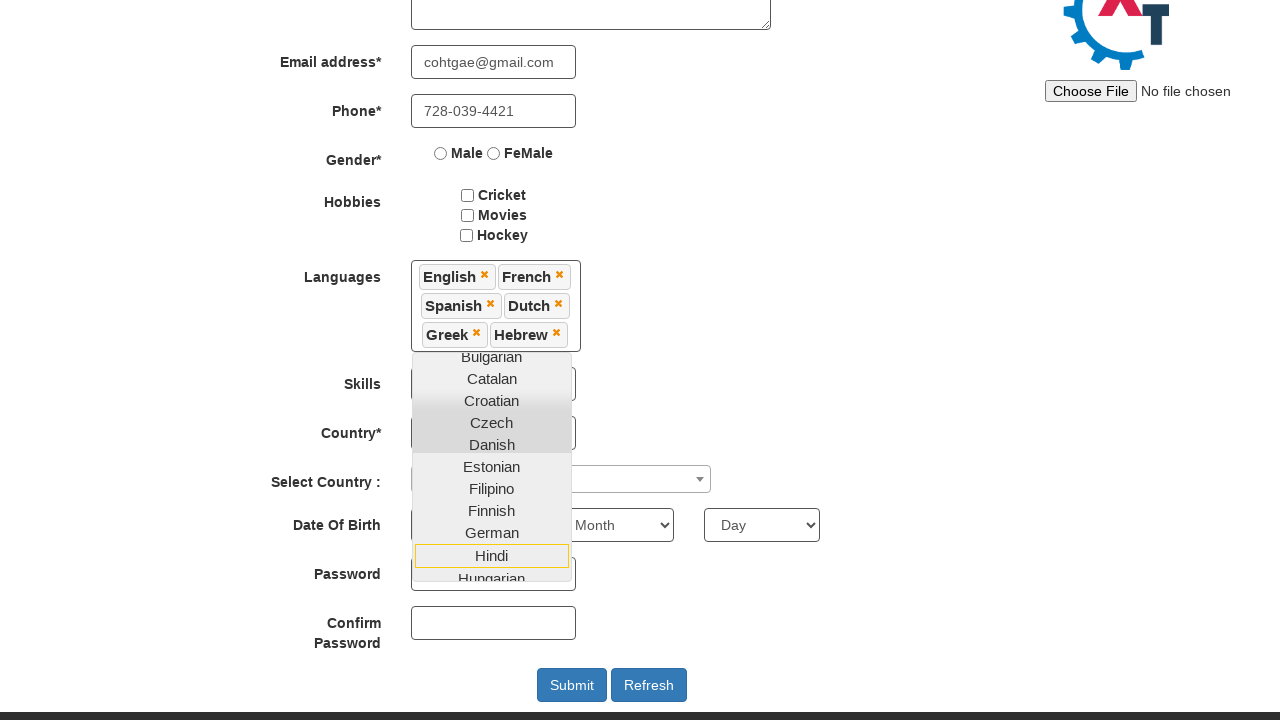

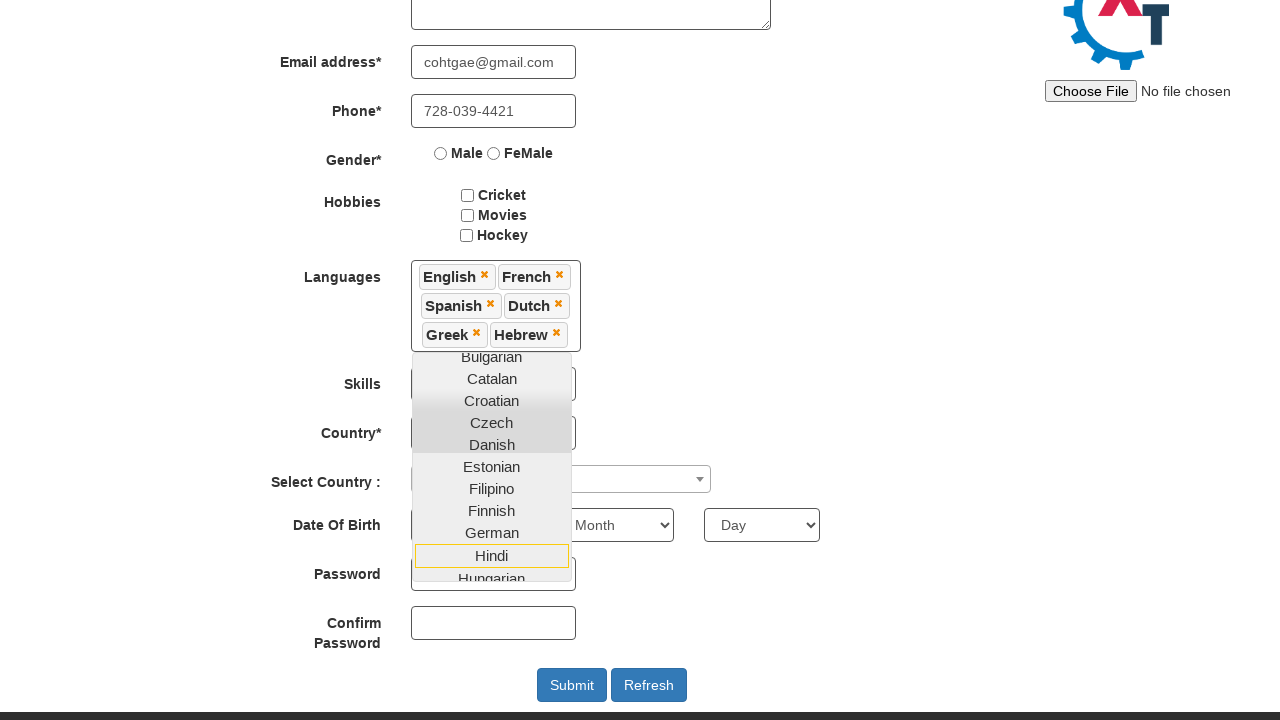